Tests iframe interaction by switching between different frames, clicking toggle buttons in each frame, and playing a video in the second iframe

Starting URL: https://www.automationtesting.co.uk/iframes.html

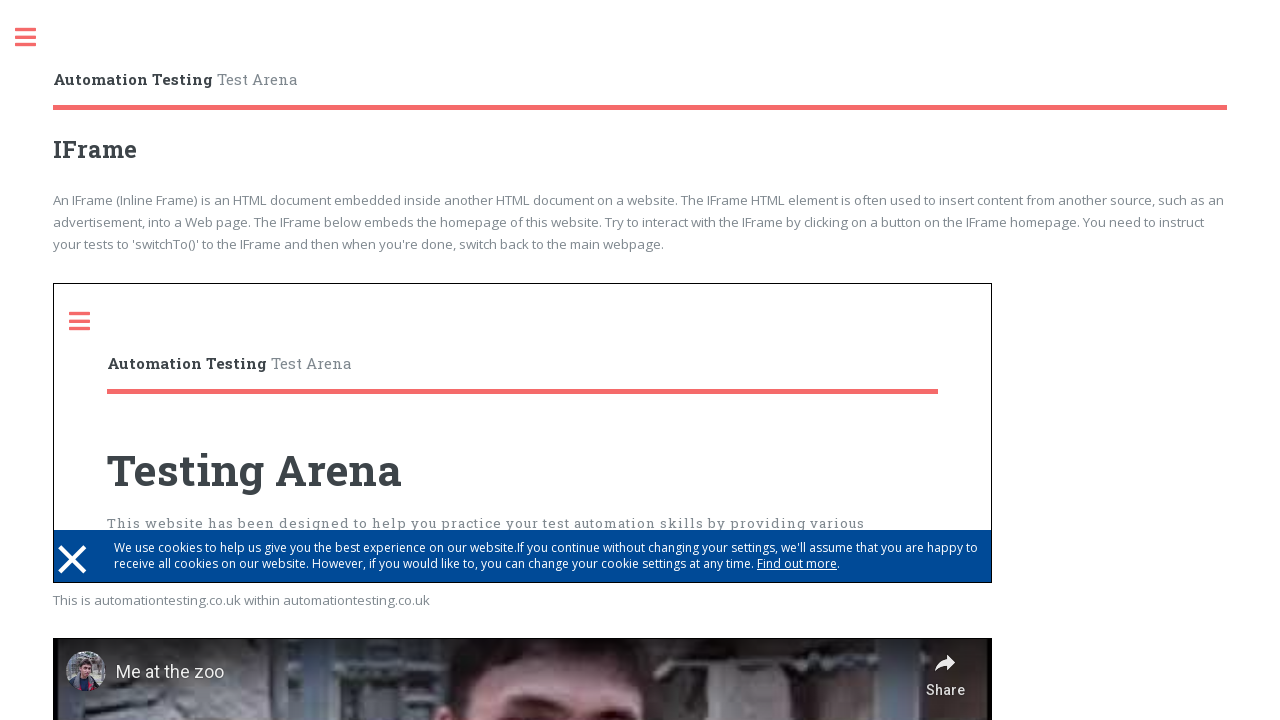

Switched to first iframe
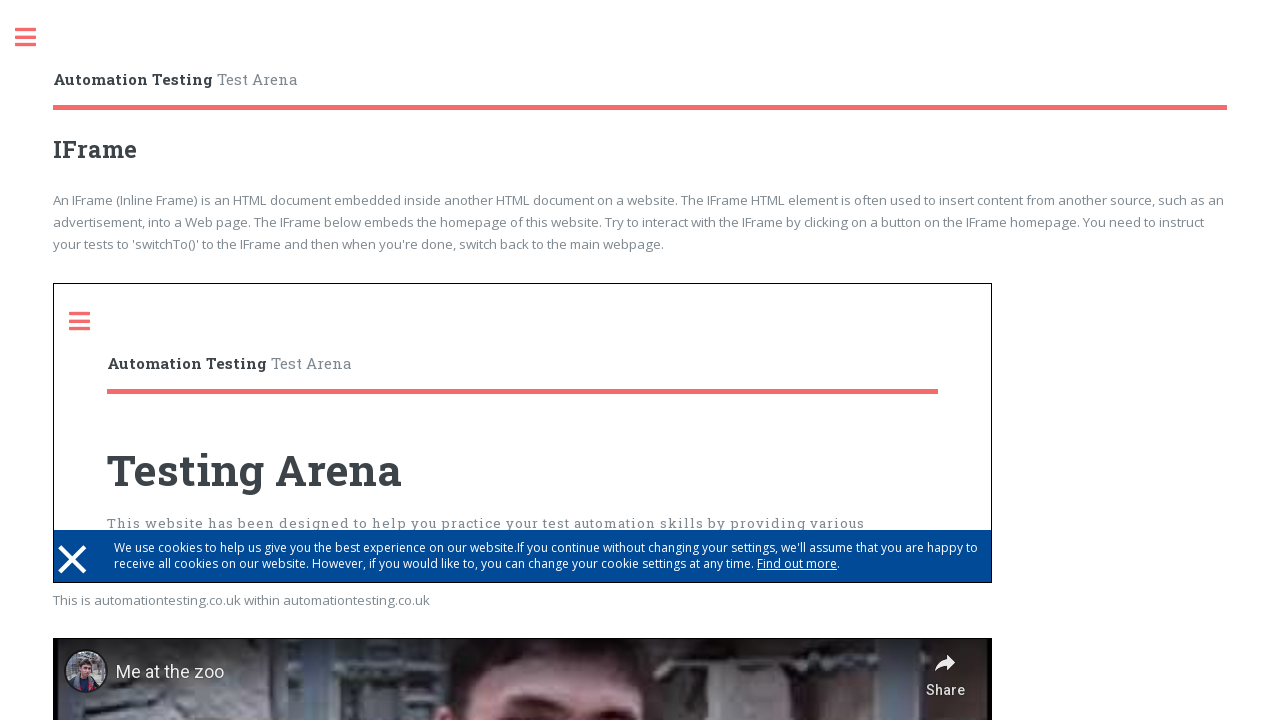

Closed cookie warning in first iframe at (73, 557) on .close-cookie-warning > span
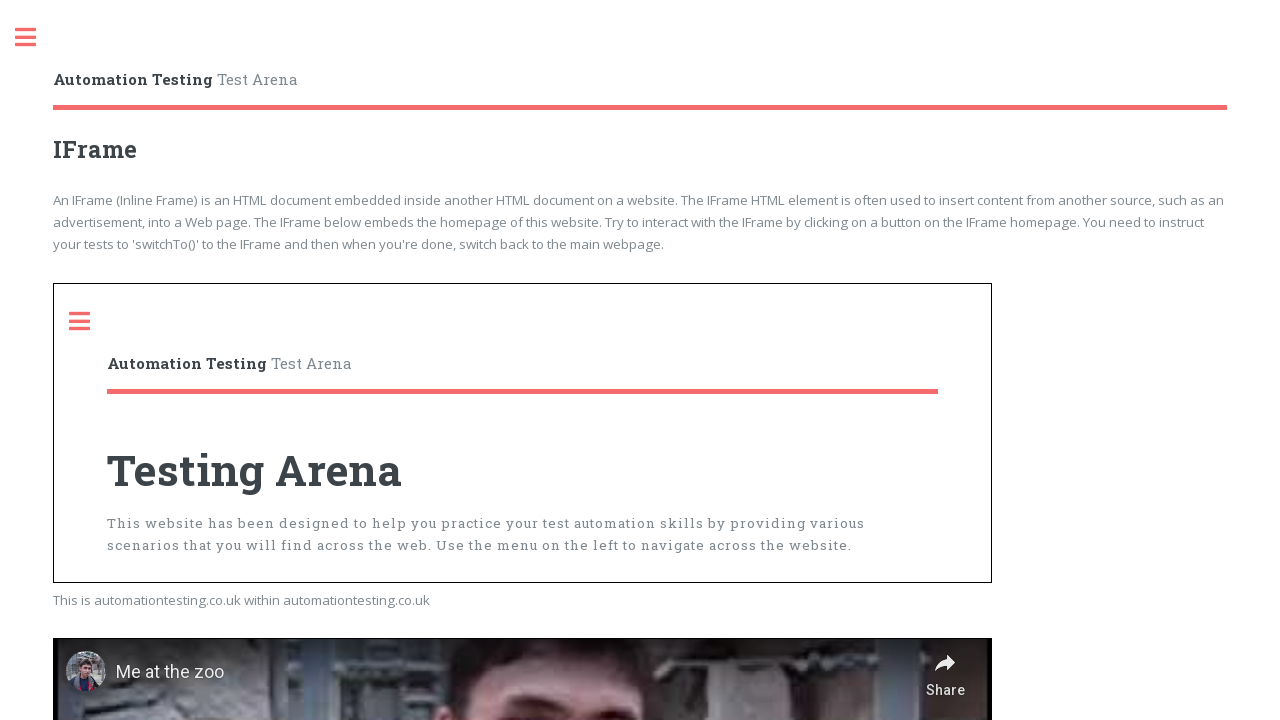

Clicked toggle button in first iframe at (90, 321) on .toggle
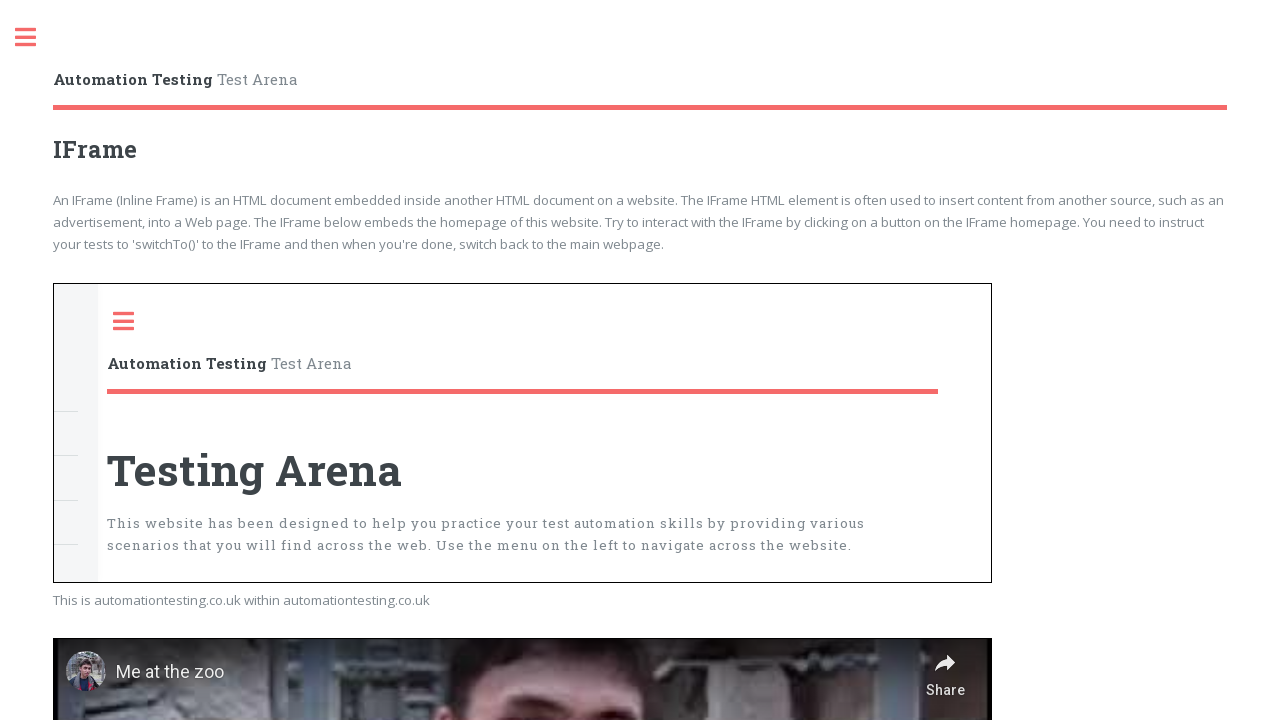

Clicked toggle button in main frame at (36, 38) on .toggle
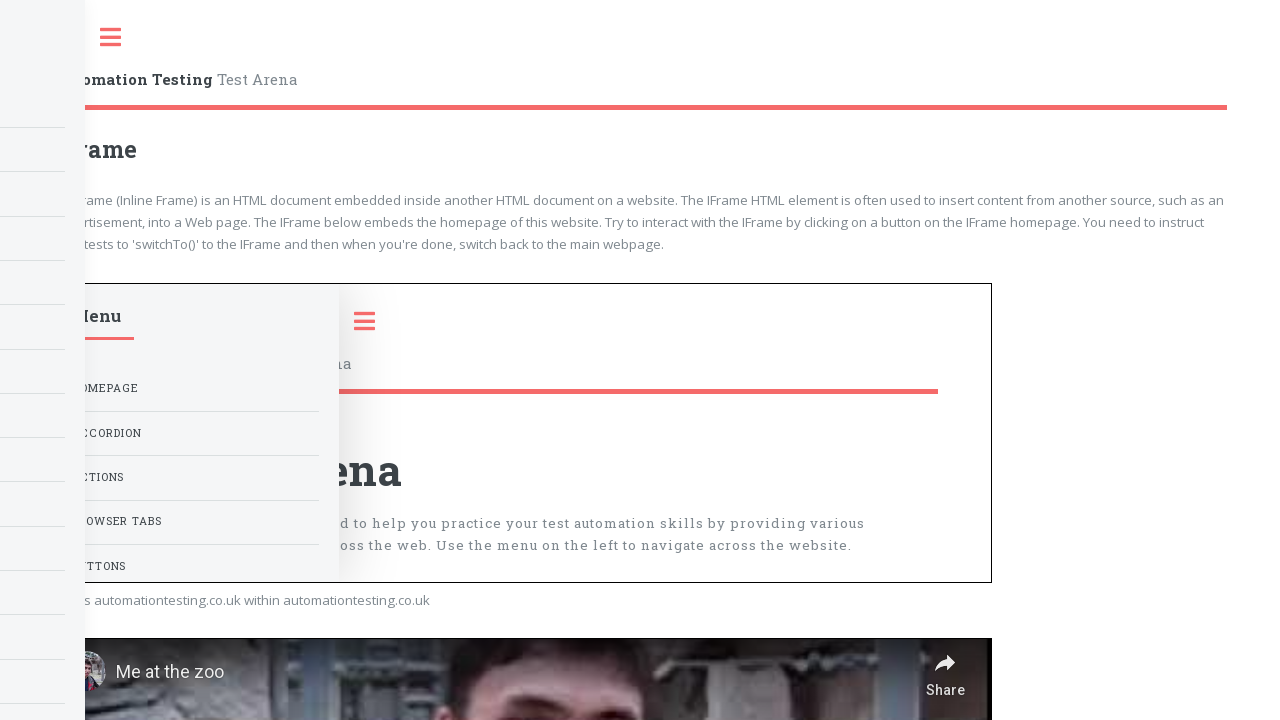

Switched to second iframe
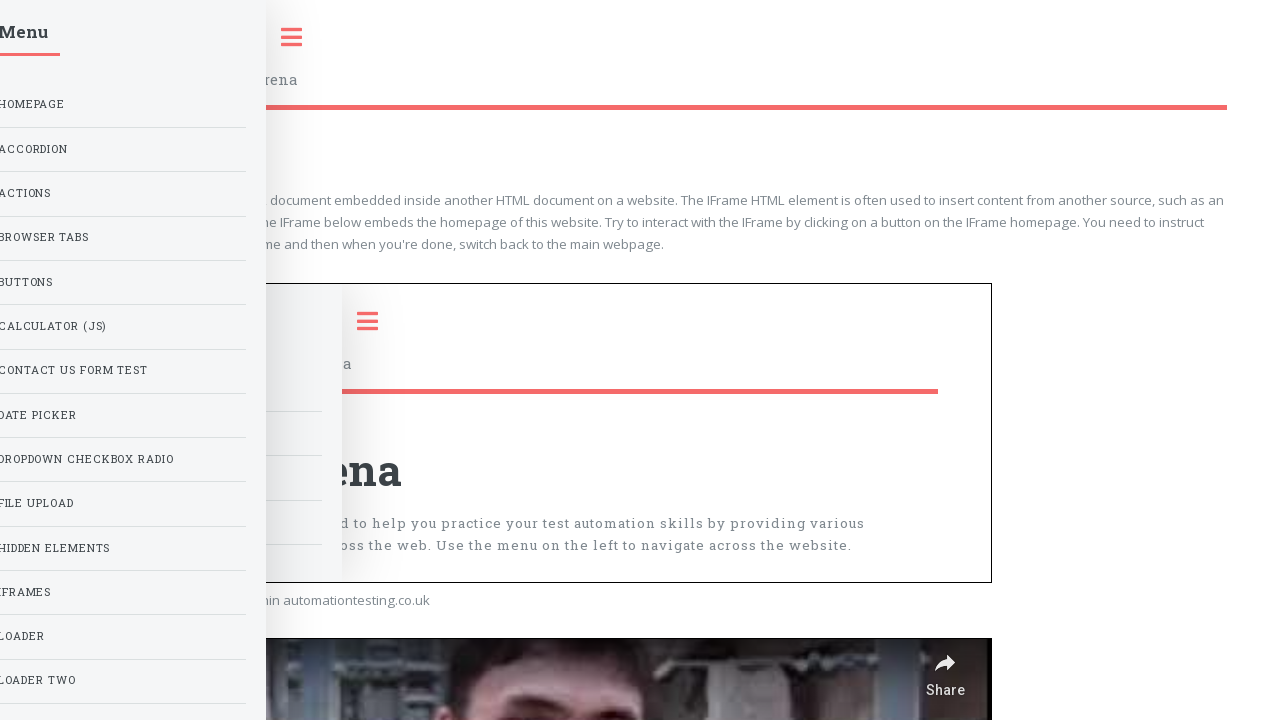

Clicked play button to start video in second iframe at (523, 447) on [aria-label='Play']
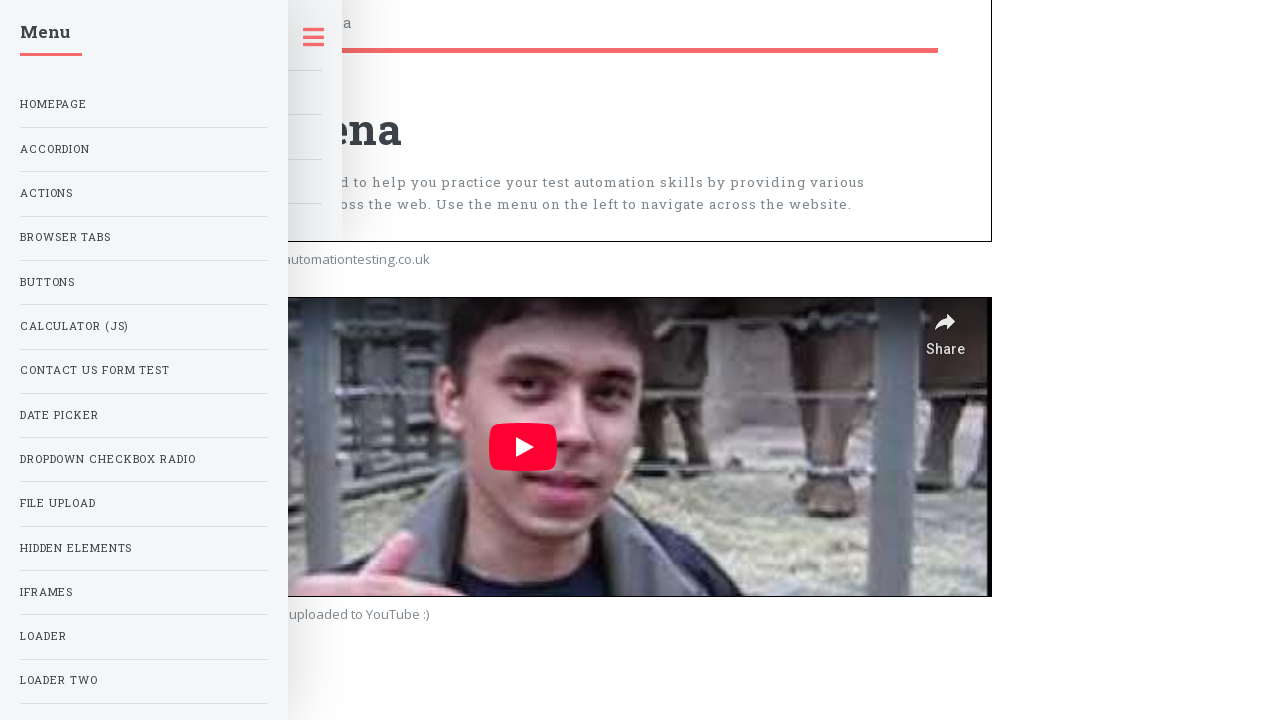

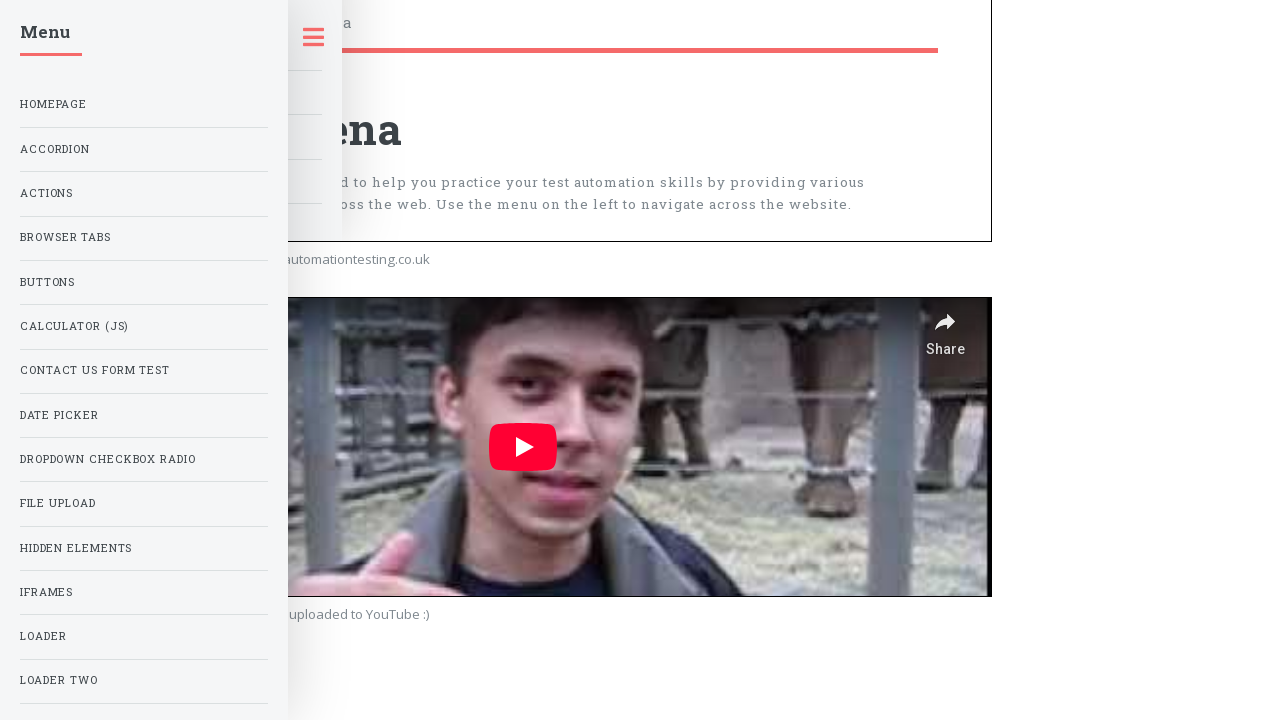